Navigates to FirstCry website and verifies the page loads successfully by checking the URL and waiting for page content.

Starting URL: https://www.firstcry.com/

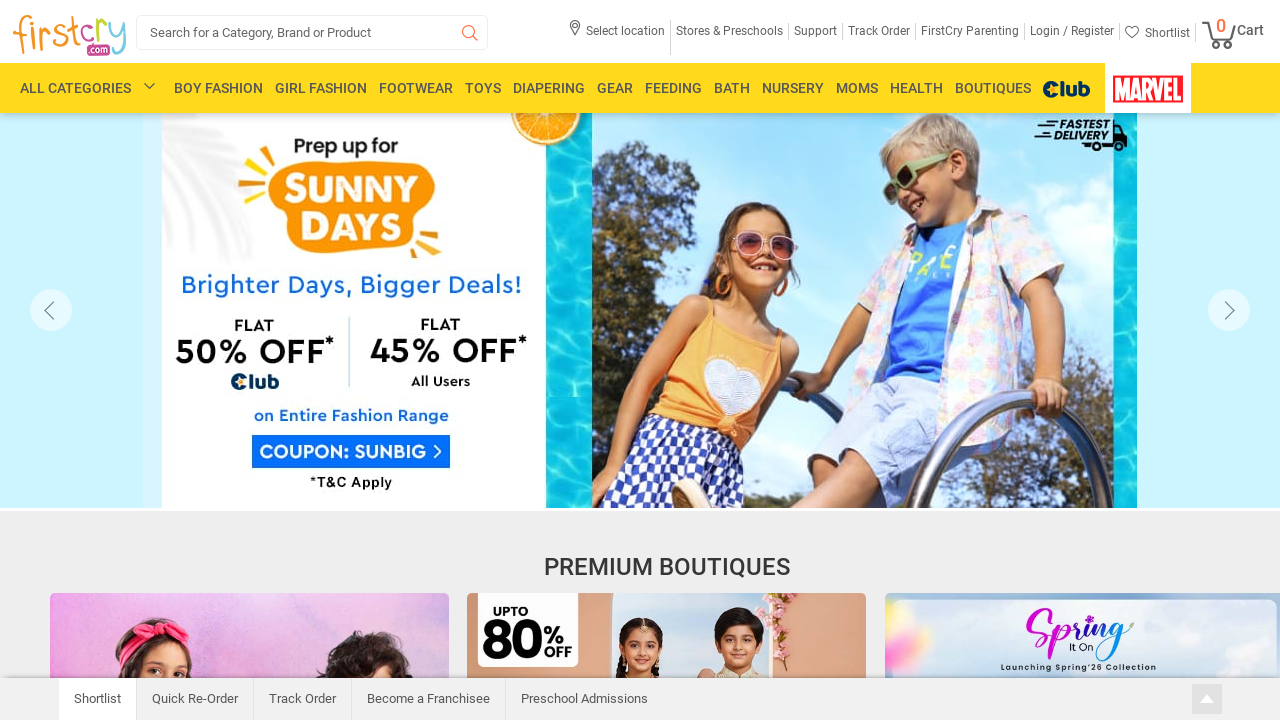

Verified that the current URL contains 'firstcry.com'
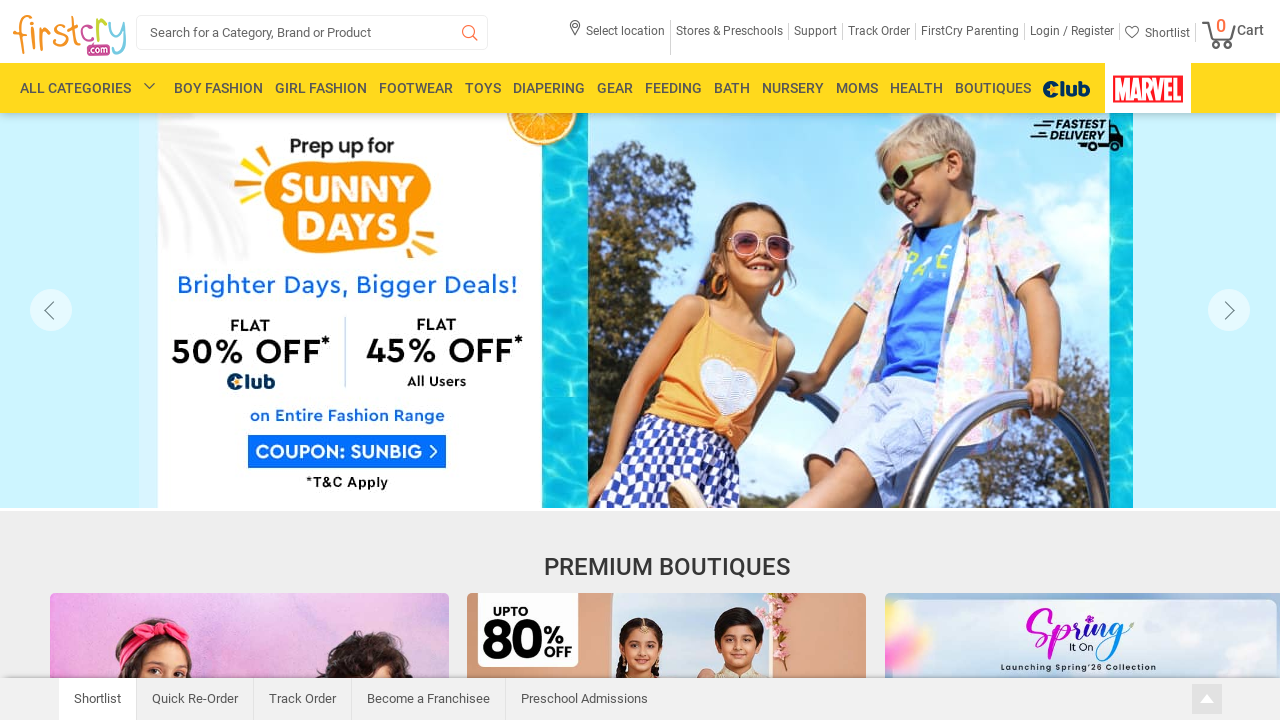

Waited for page to reach domcontentloaded state
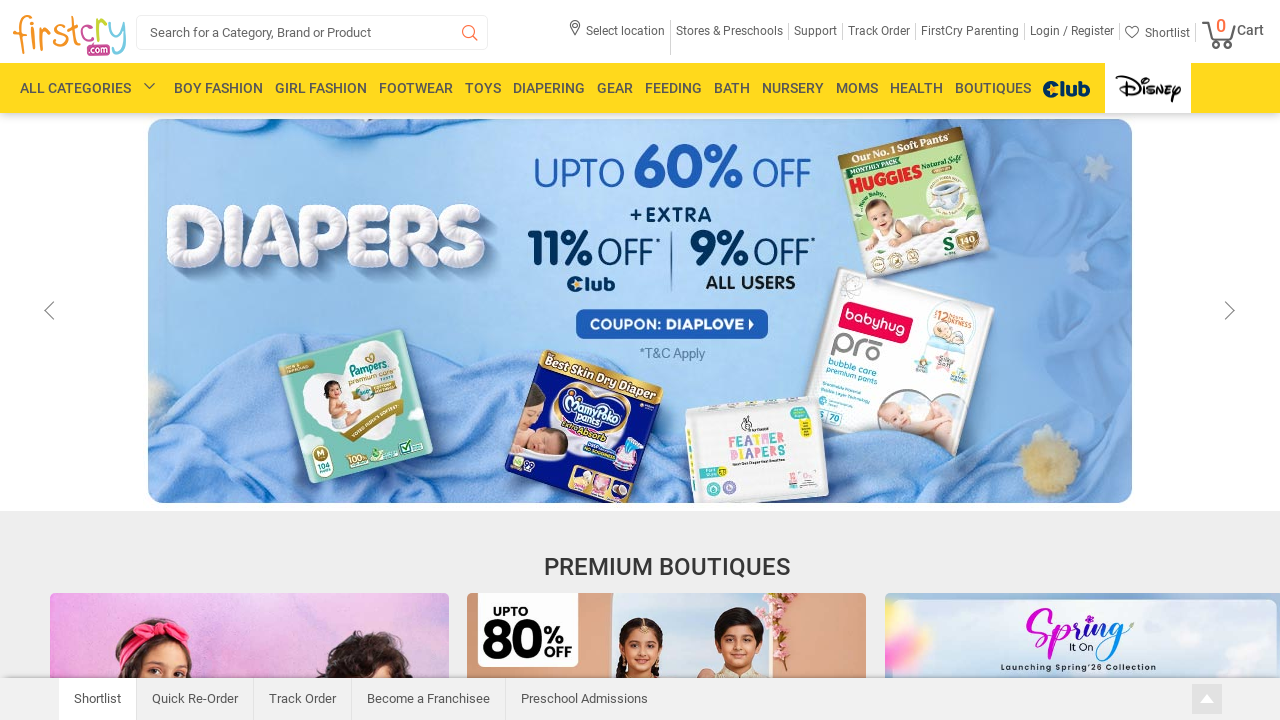

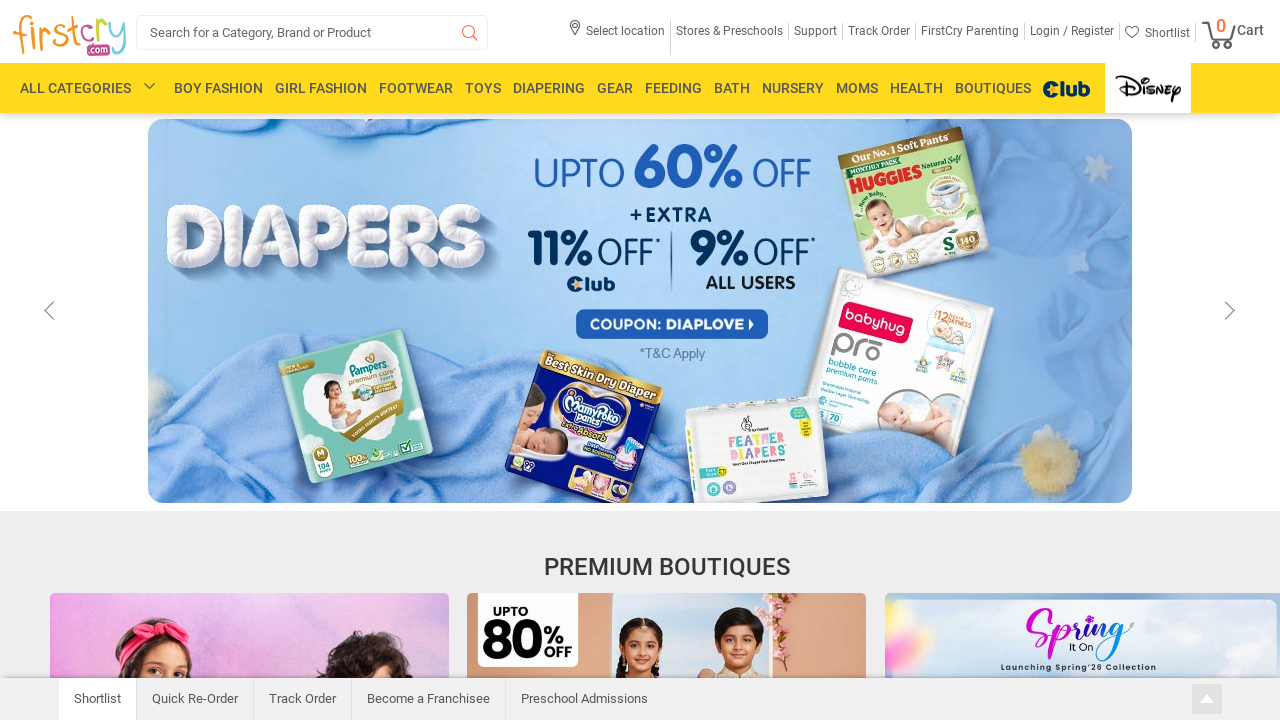